Tests accepting a JavaScript alert by clicking a button that triggers an alert and then accepting it

Starting URL: https://automationfc.github.io/basic-form/index.html

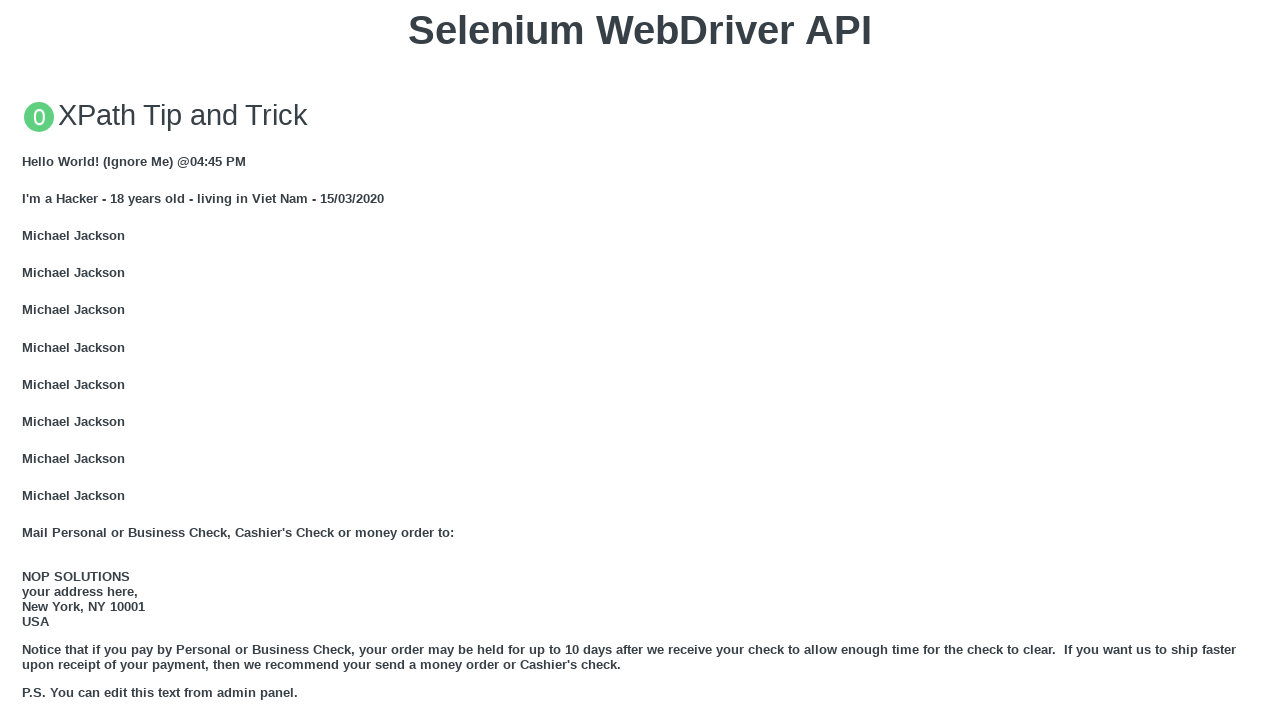

Clicked button to trigger JavaScript alert at (640, 360) on xpath=//button[text()='Click for JS Alert']
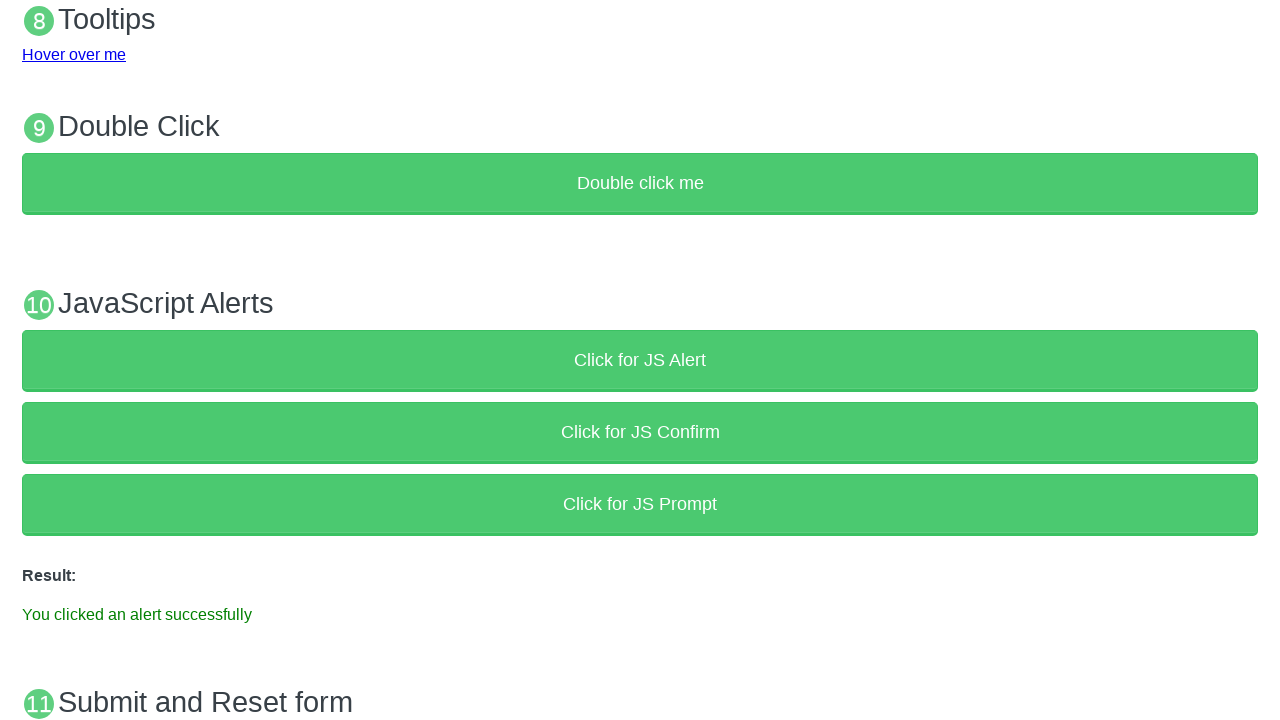

Set up dialog handler to accept alert
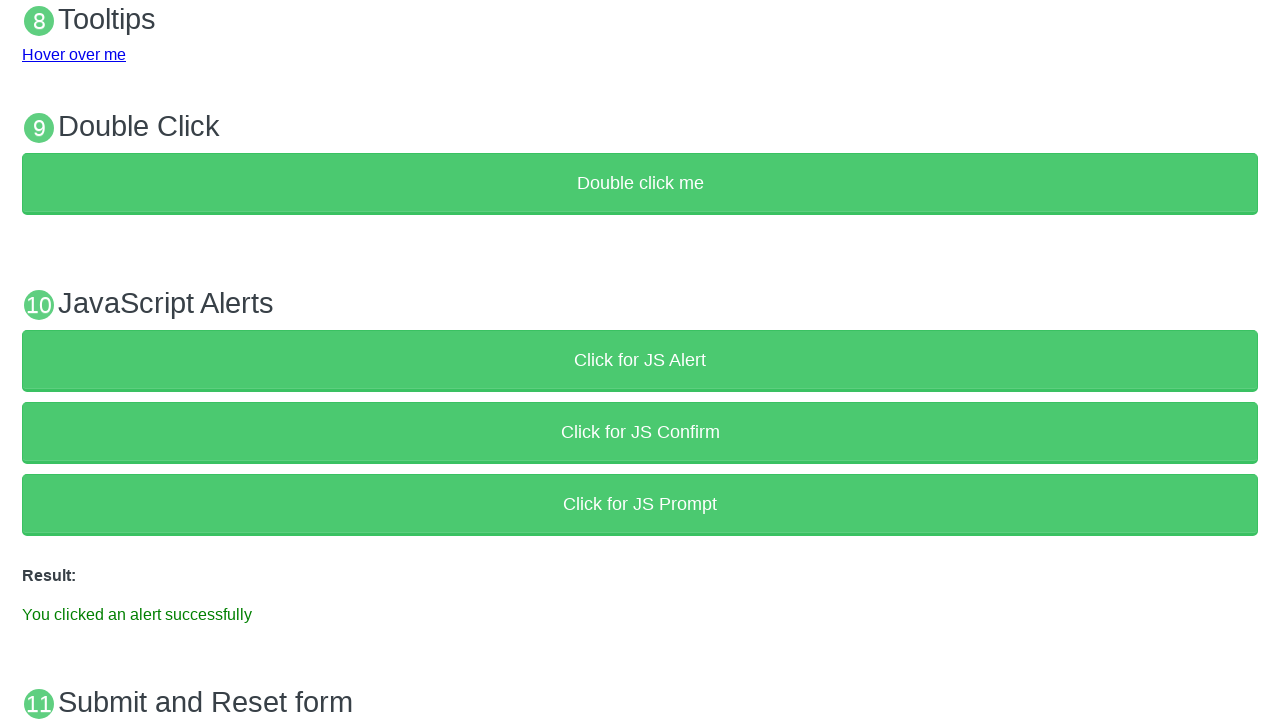

Result message element loaded after accepting alert
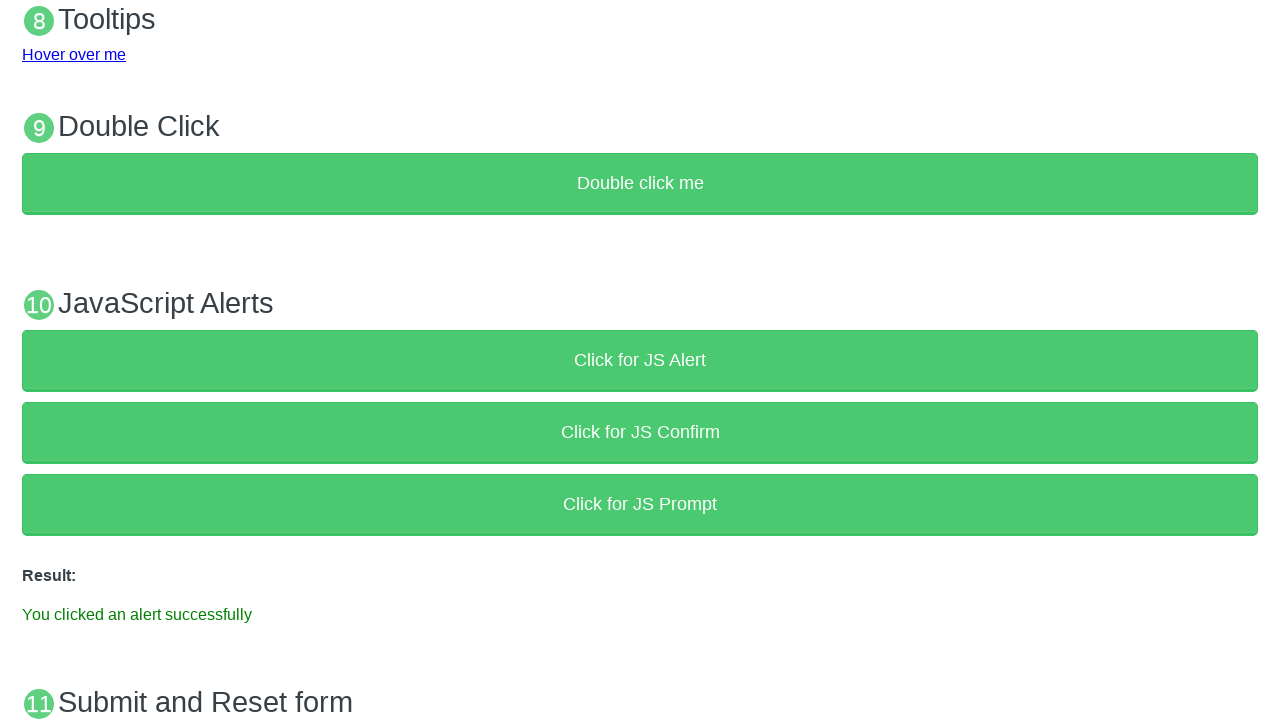

Verified result text contains 'You clicked an alert successfully'
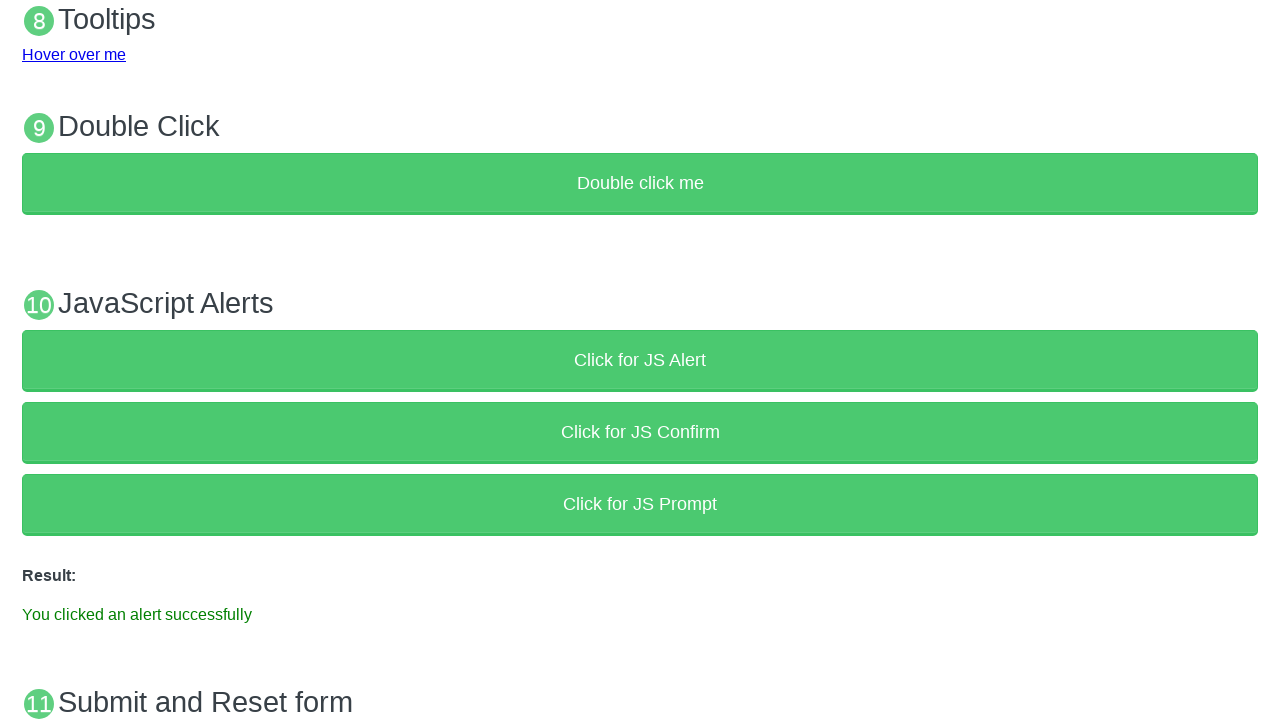

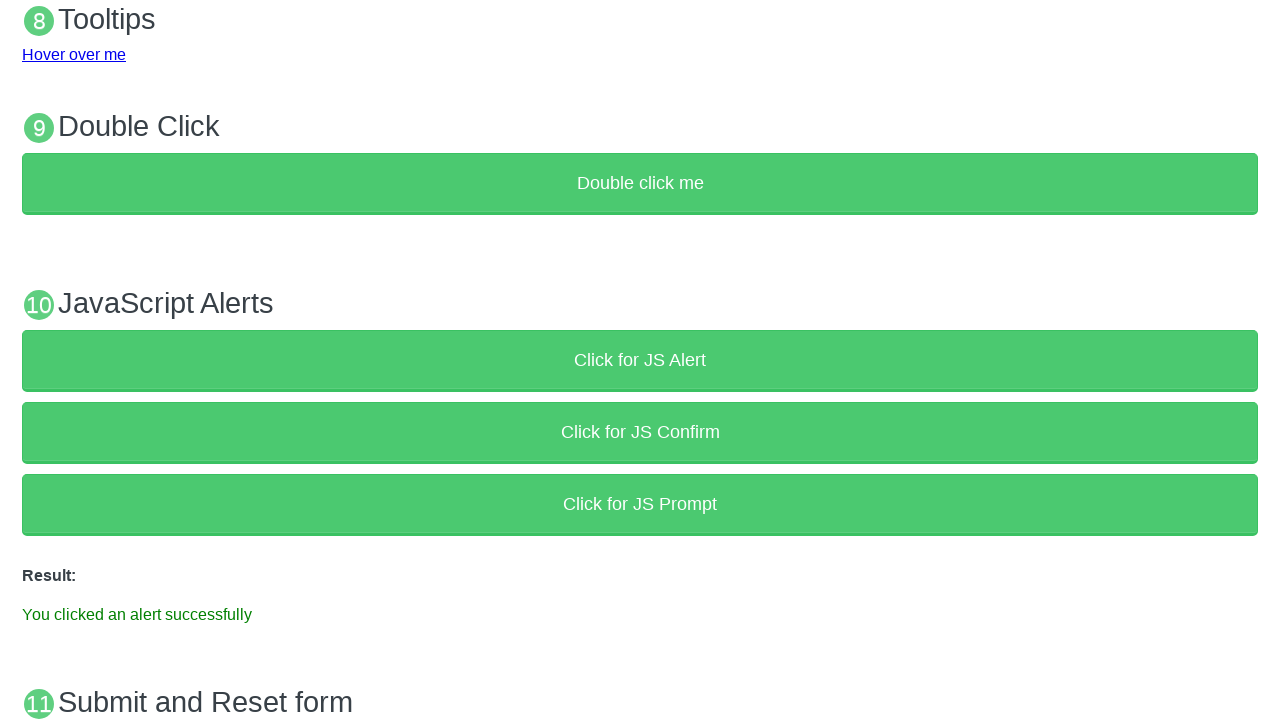